Tests scrolling to a specific element on the page and then clicking it

Starting URL: https://the-internet.herokuapp.com/

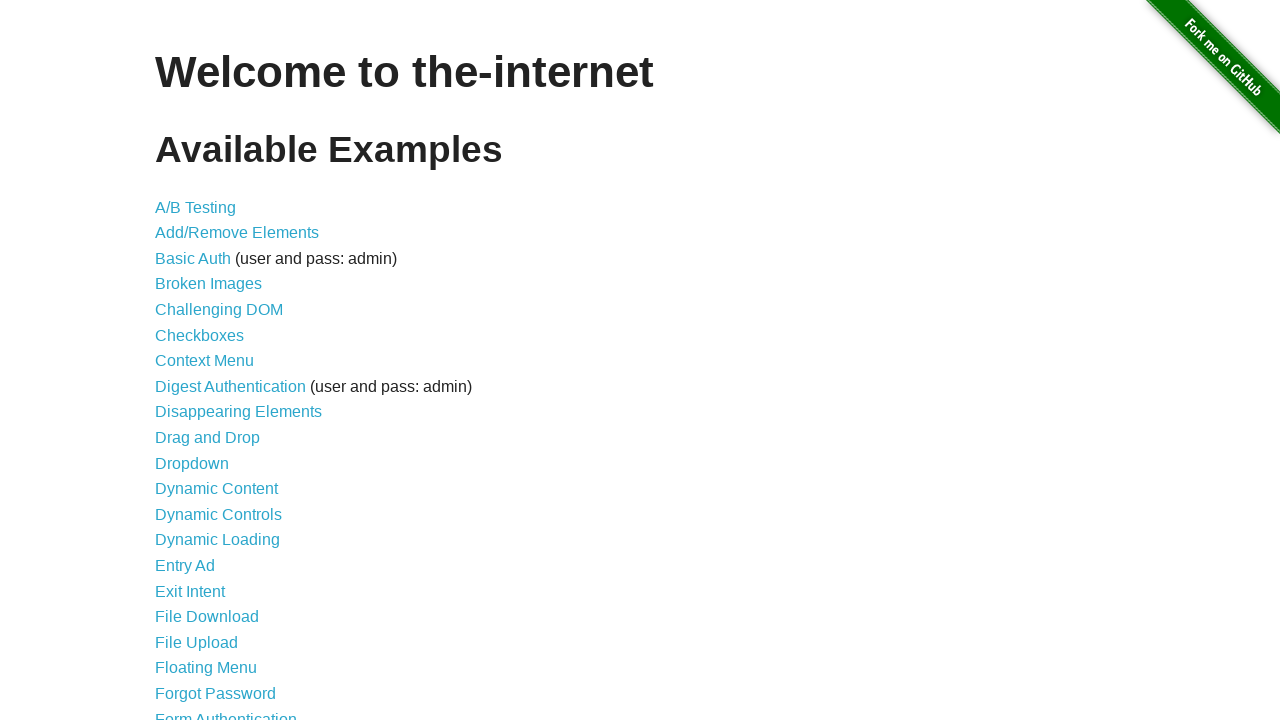

Located JQuery UI Menus link element
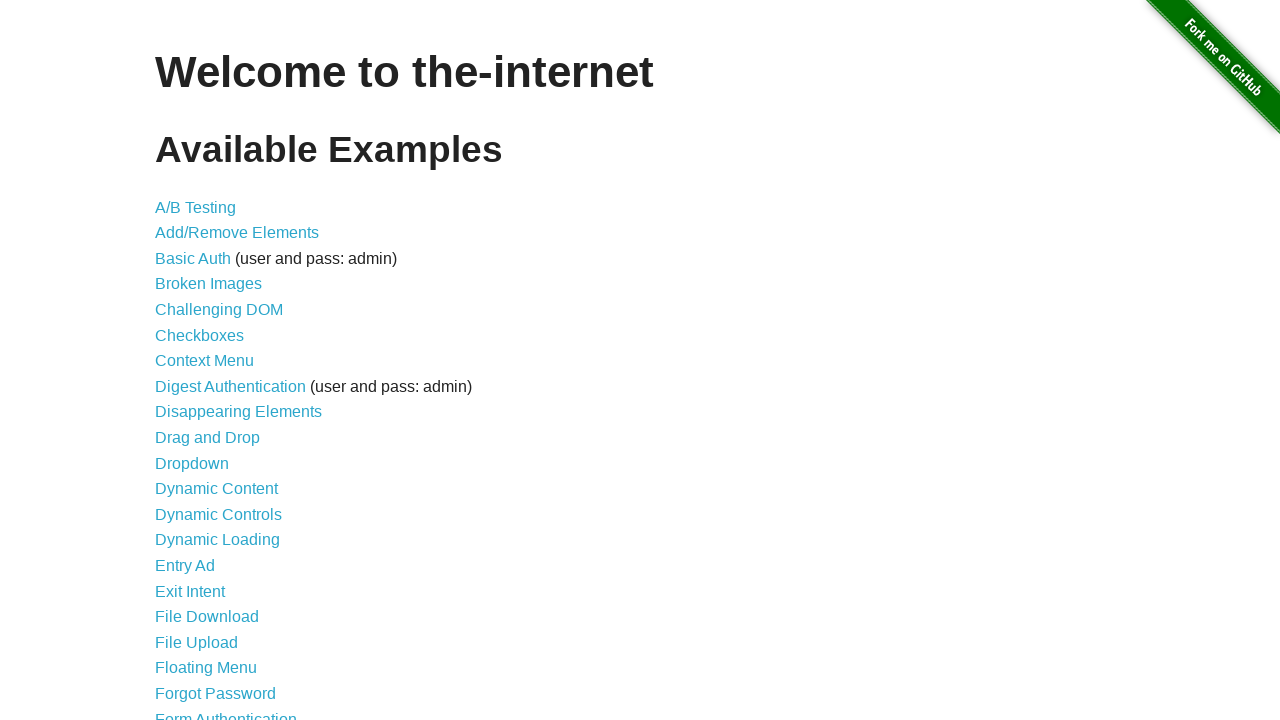

Scrolled to JQuery UI Menus link
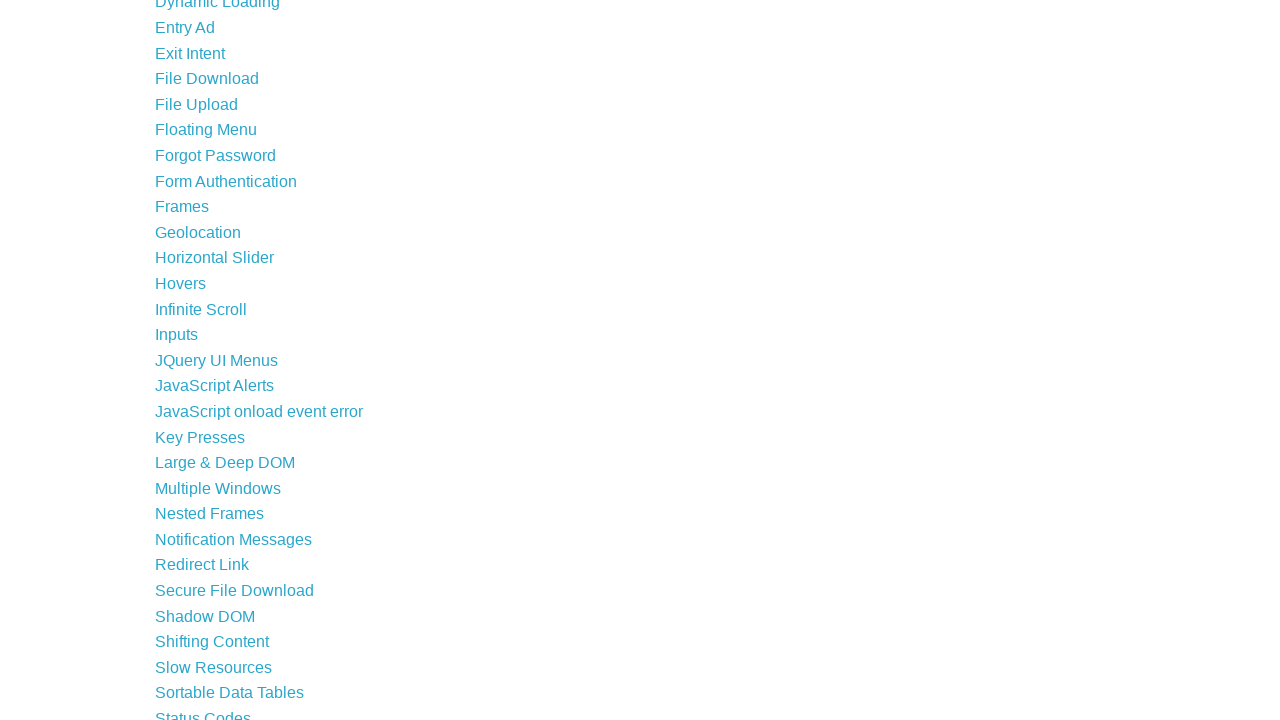

Clicked JQuery UI Menus link at (216, 360) on text=JQuery UI Menus
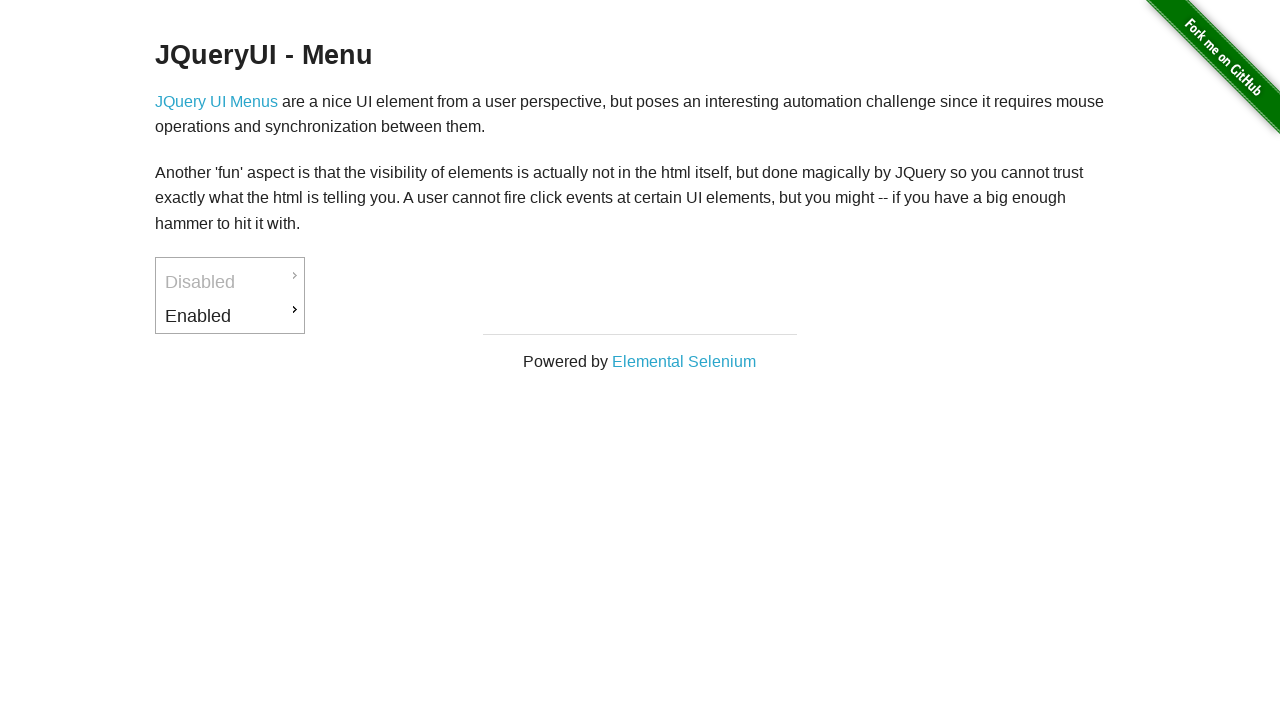

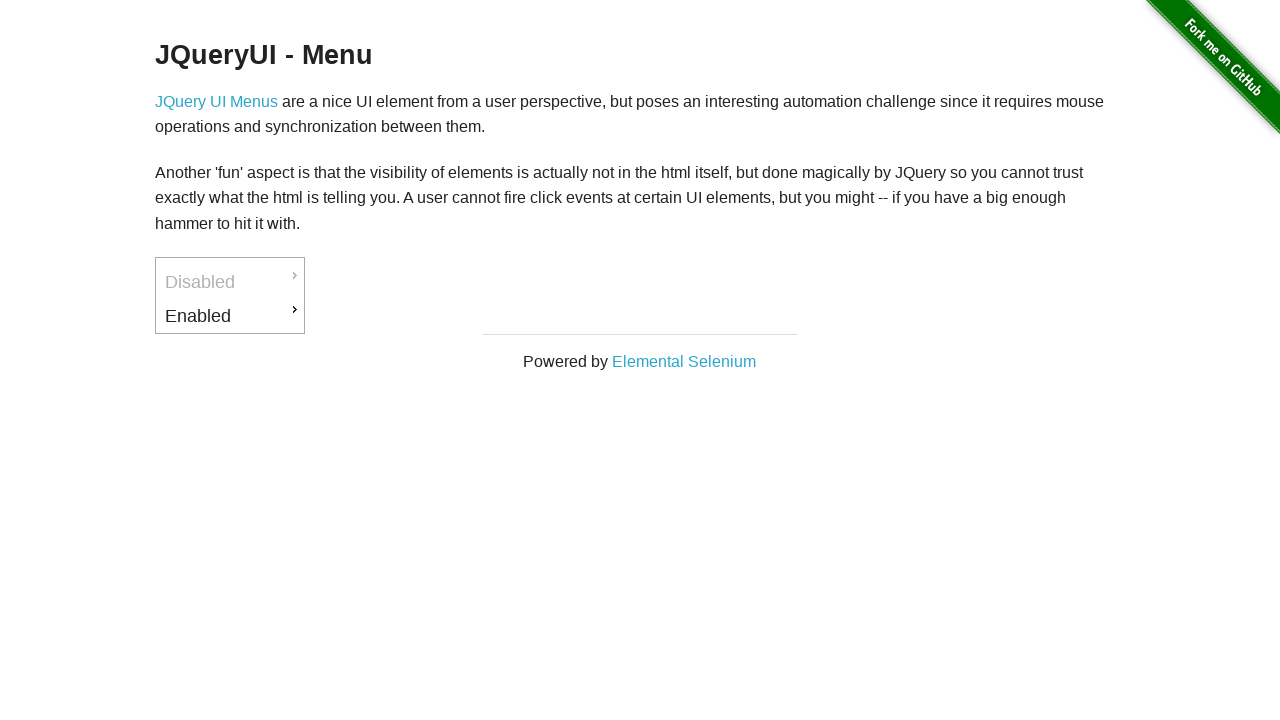